Tests iframe handling by switching to an iframe containing a TinyMCE editor, verifying the content paragraph is displayed, then switching back to the parent frame to verify the header text is displayed.

Starting URL: https://practice.cydeo.com/iframe

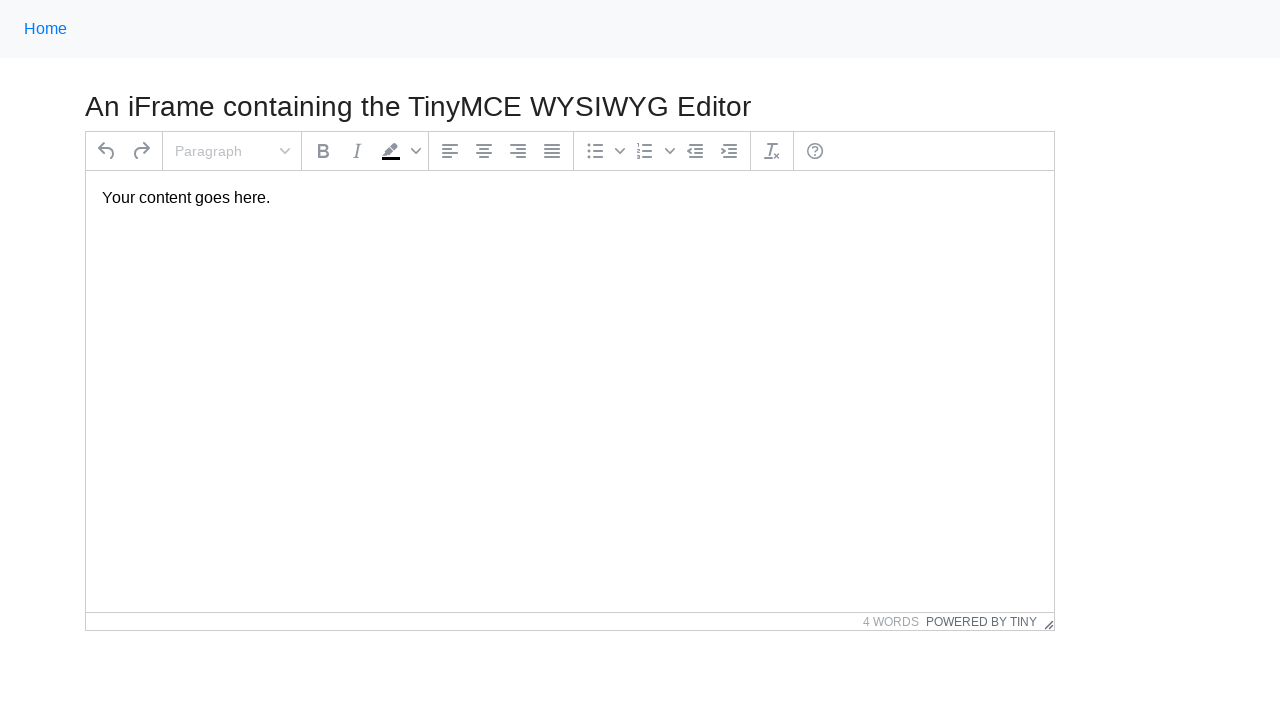

Navigated to iframe practice page
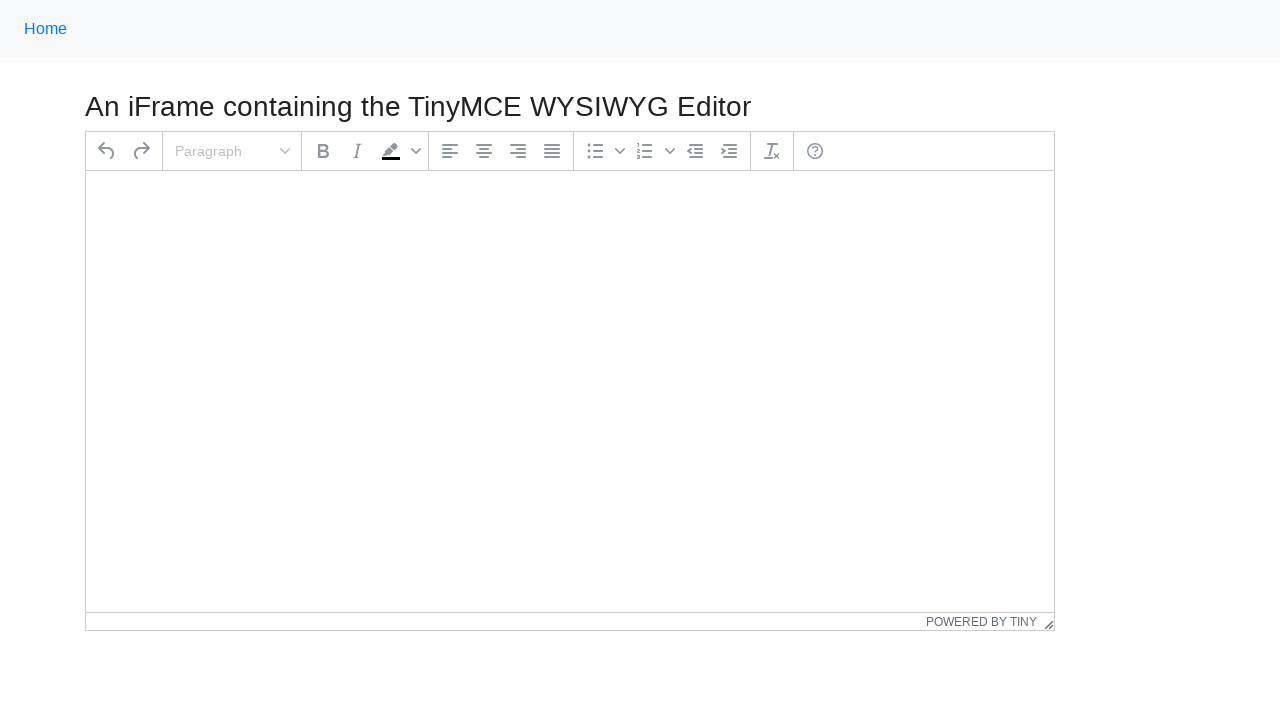

Located TinyMCE iframe with id 'mce_0_ifr'
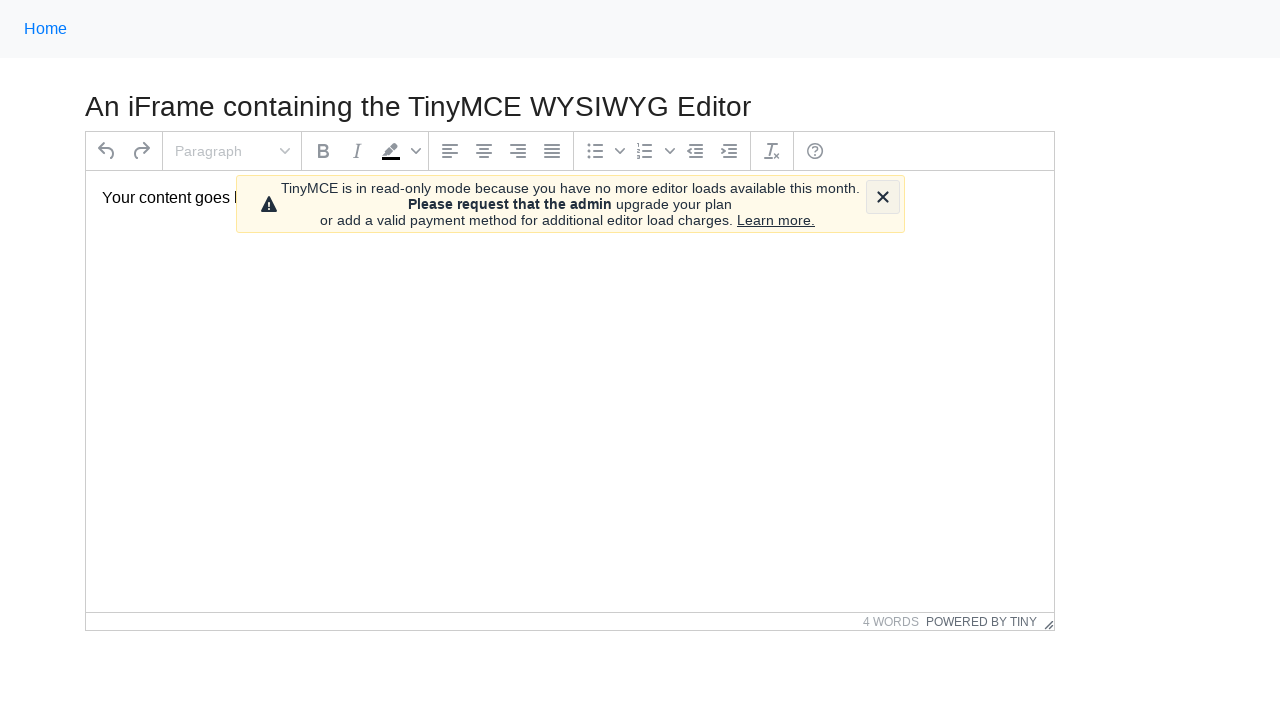

Located paragraph element inside iframe
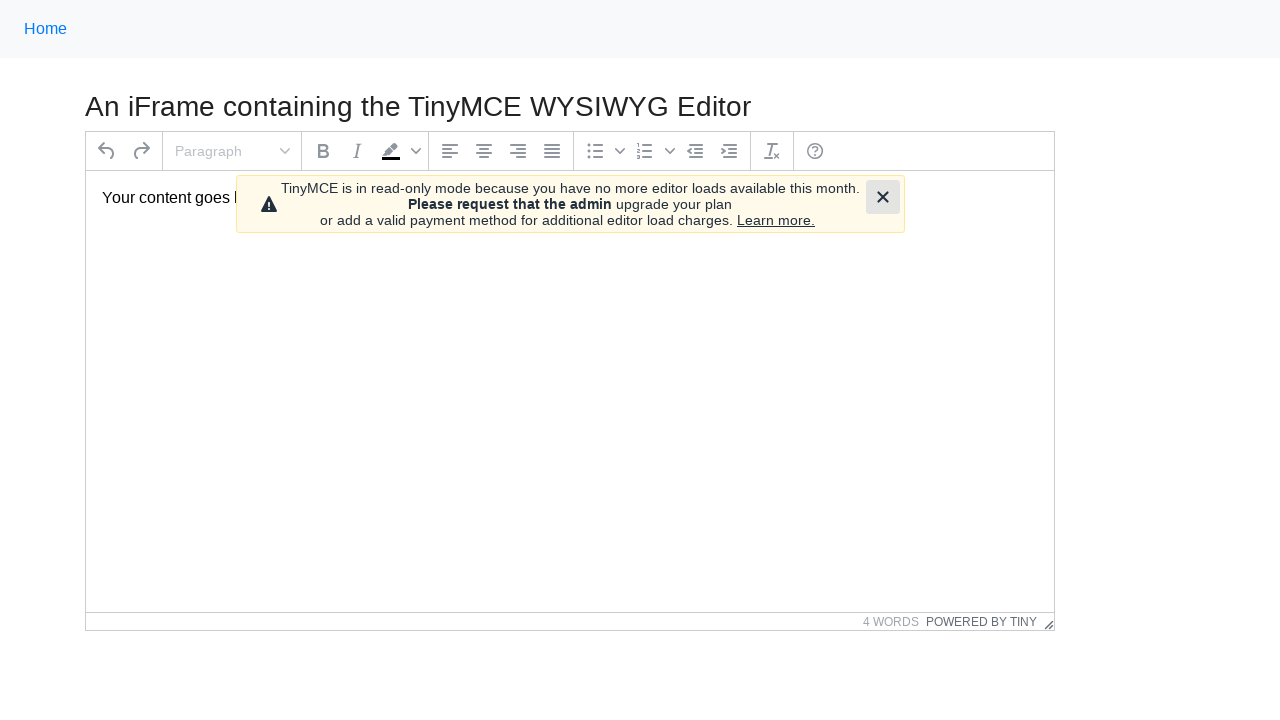

Verified that paragraph content is visible inside iframe
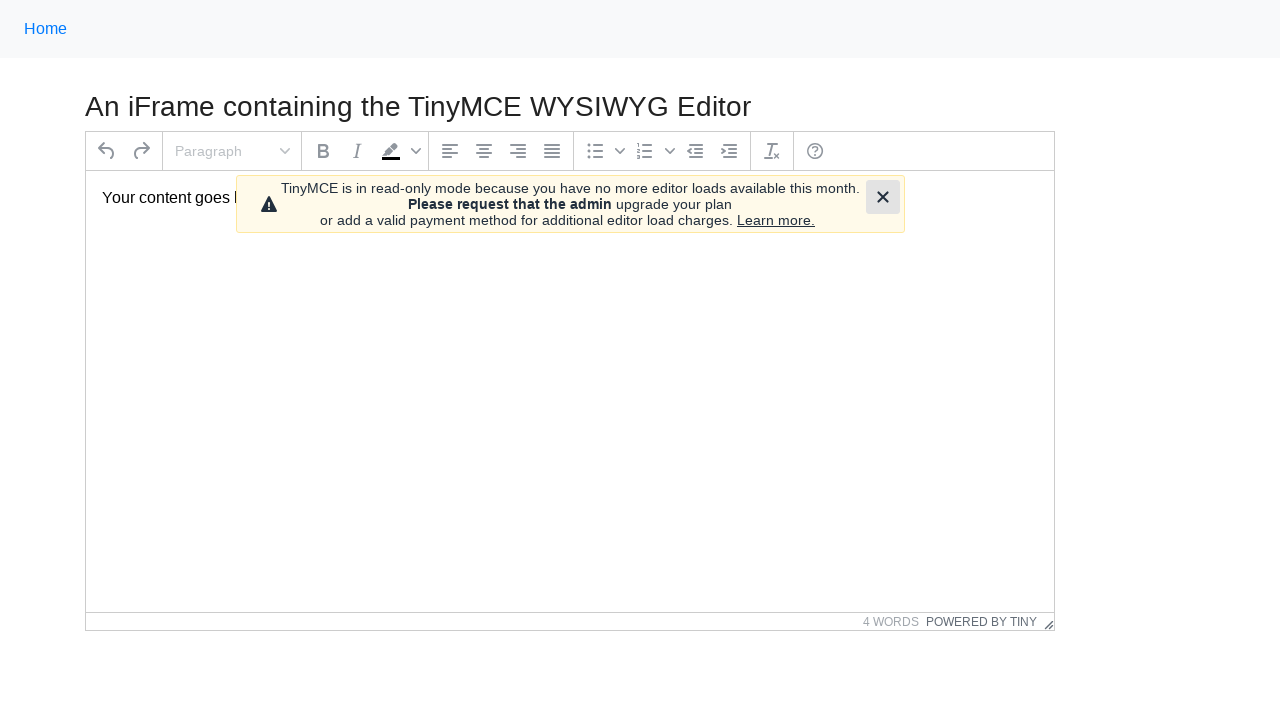

Located header element in main frame
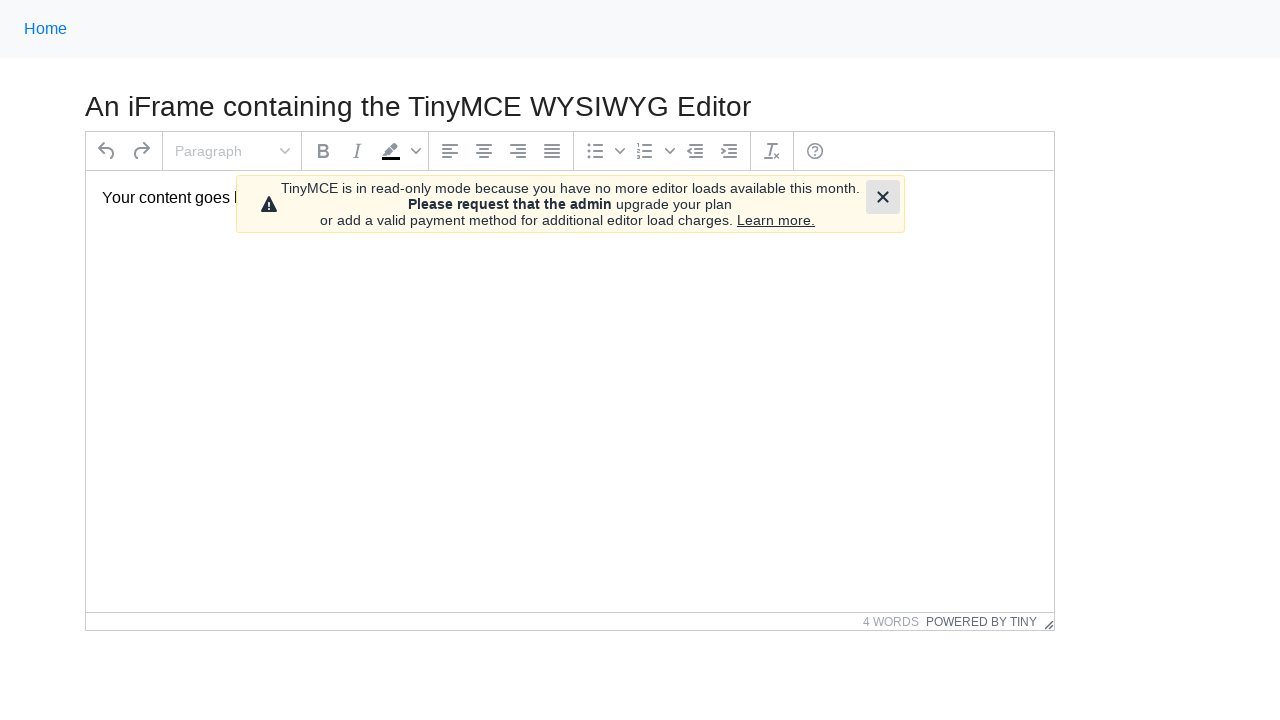

Verified that header text is visible in main frame
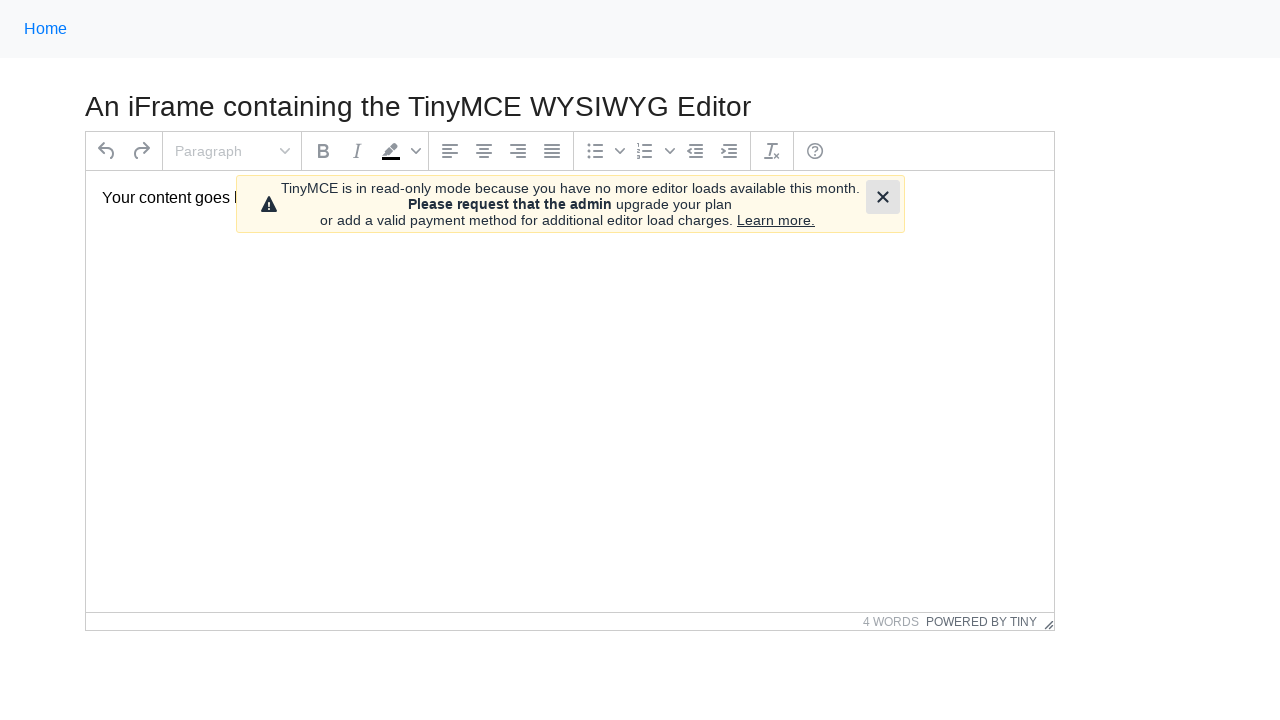

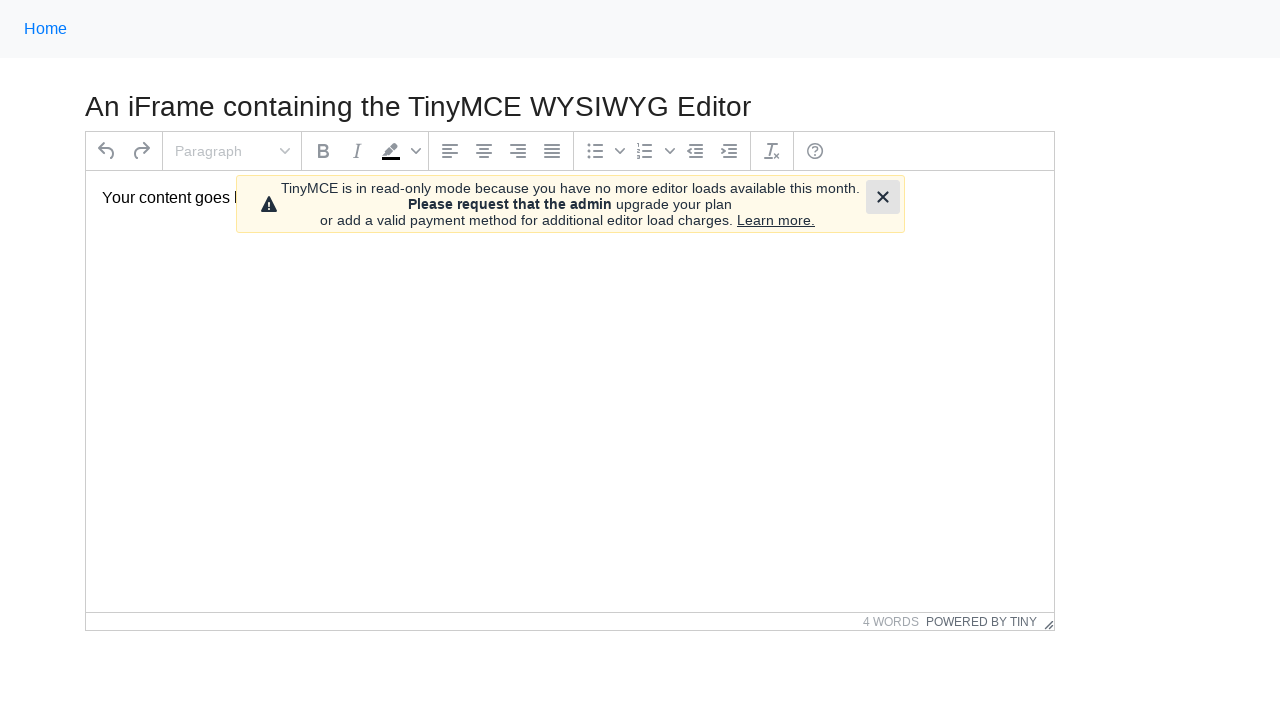